Tests that an error message is shown when trying to save an empty name field

Starting URL: https://devmountain-qa.github.io/employee-manager/1.2_Version/index.html

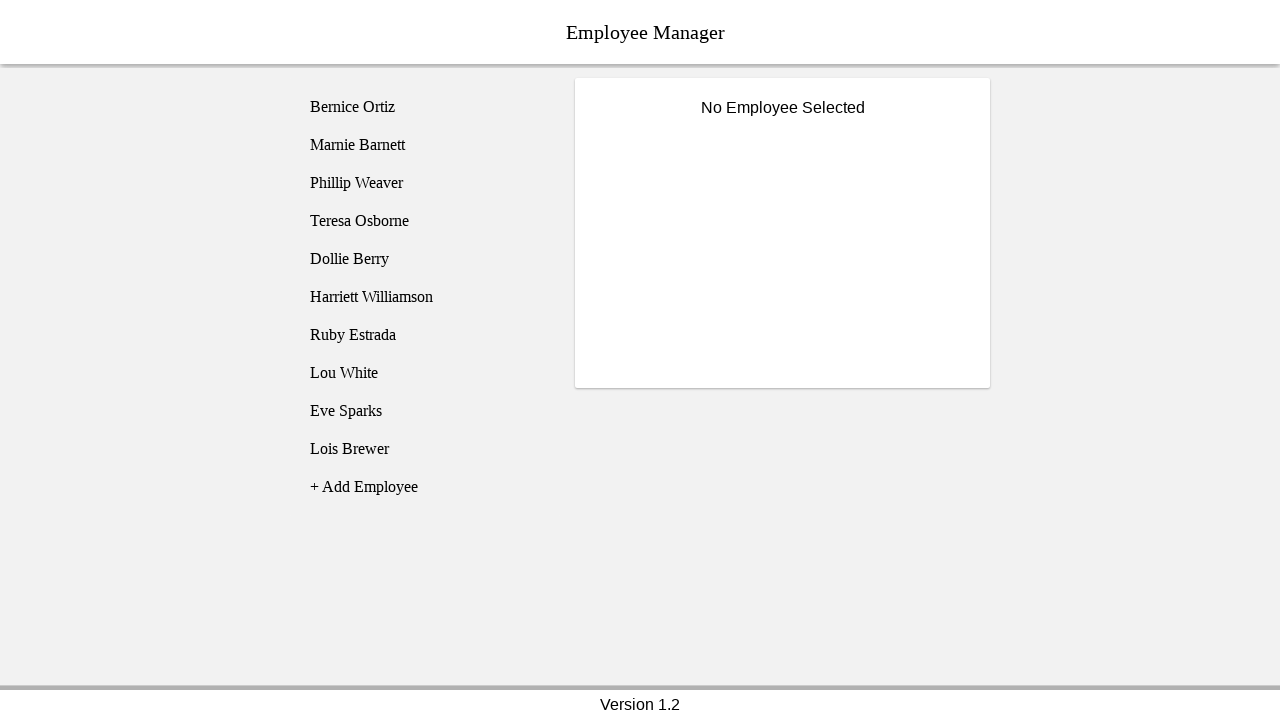

Clicked on Bernice Ortiz employee at (425, 107) on [name='employee1']
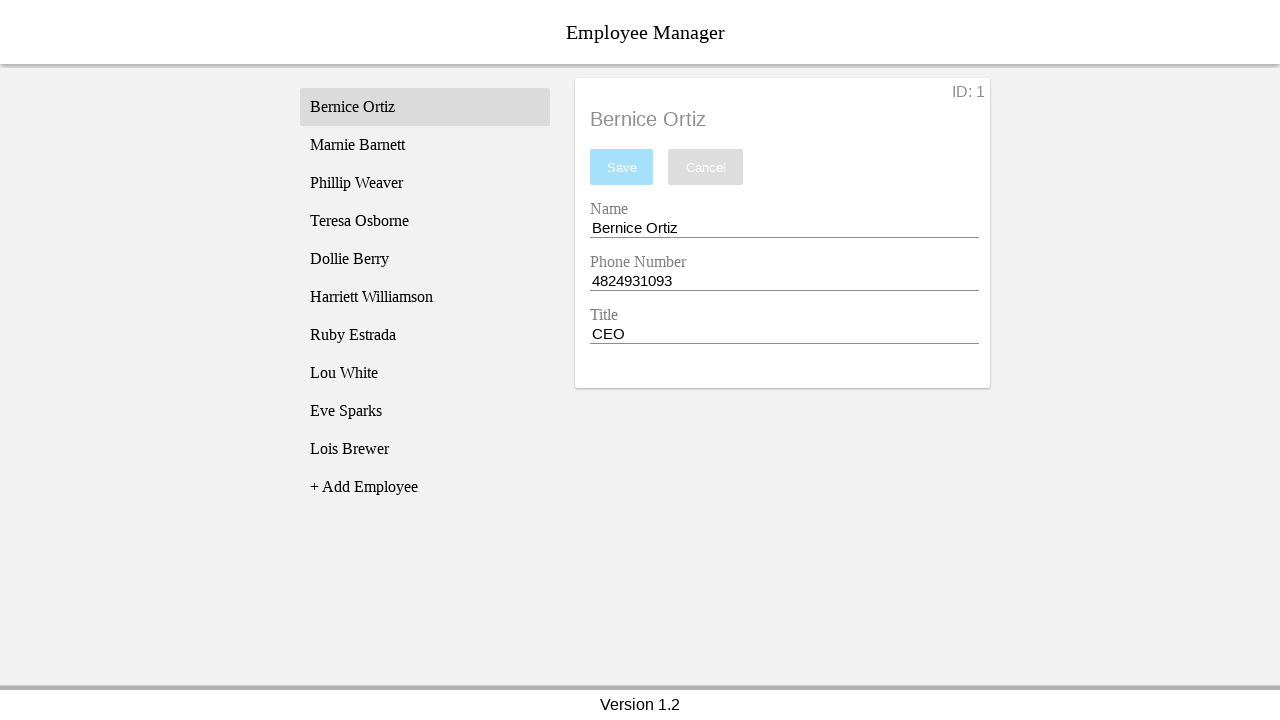

Employee element is visible
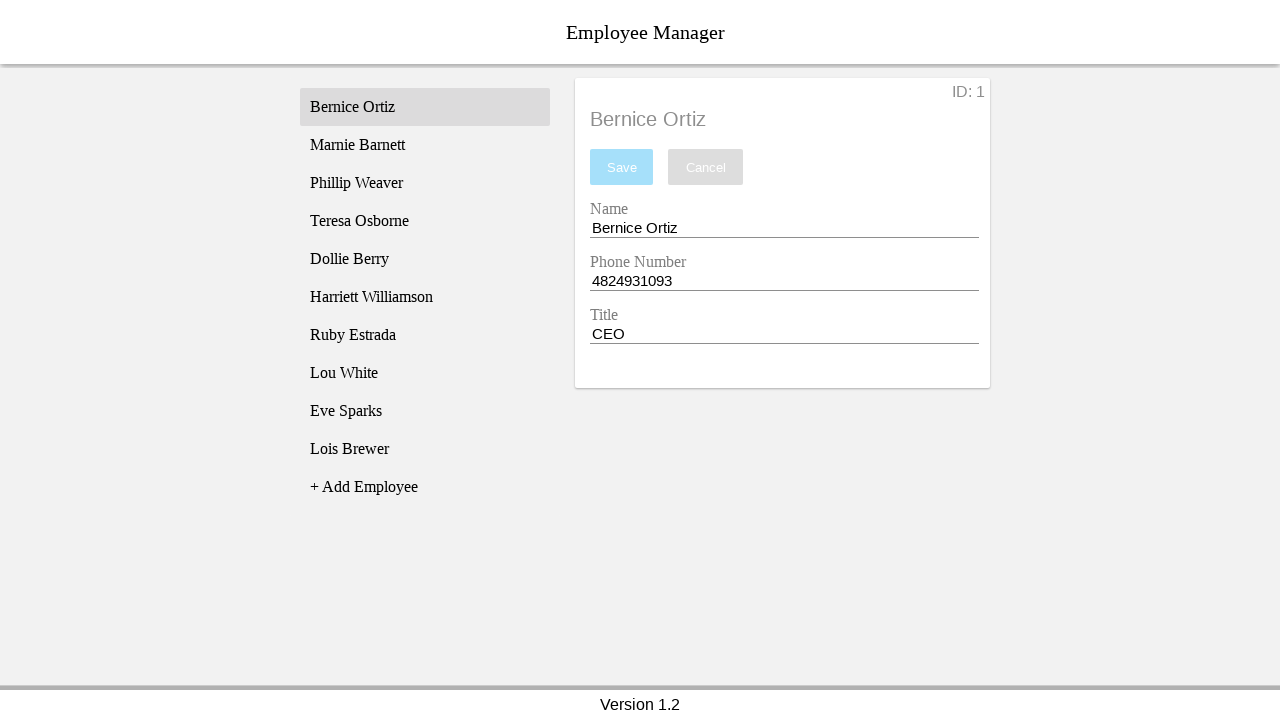

Cleared the name input field completely on [name='nameEntry']
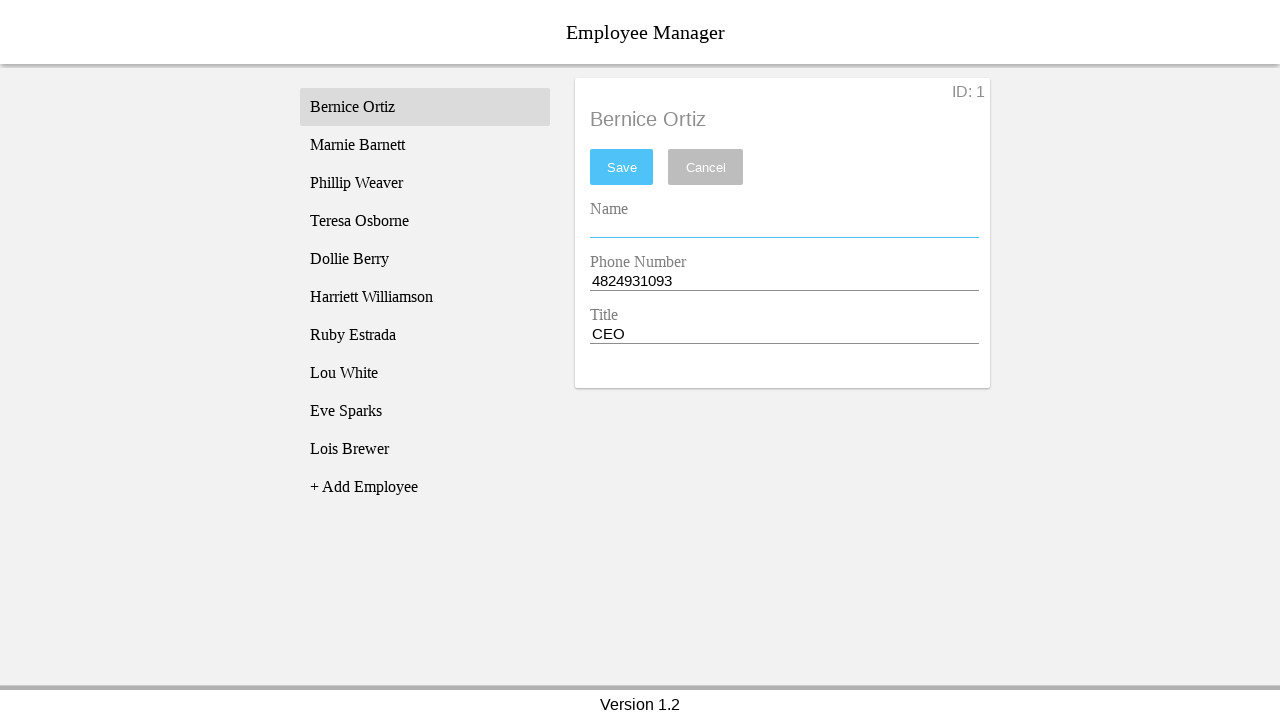

Clicked save button to trigger validation error at (622, 167) on #saveBtn
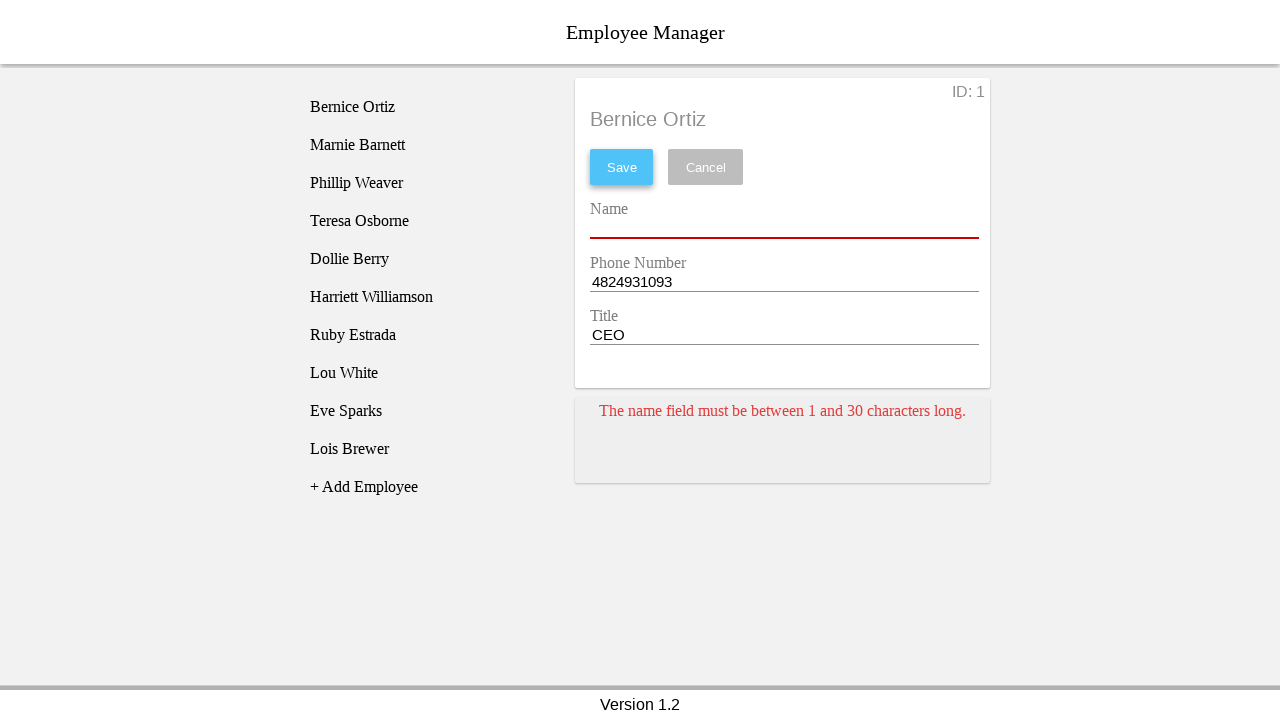

Error message card appeared for empty name field
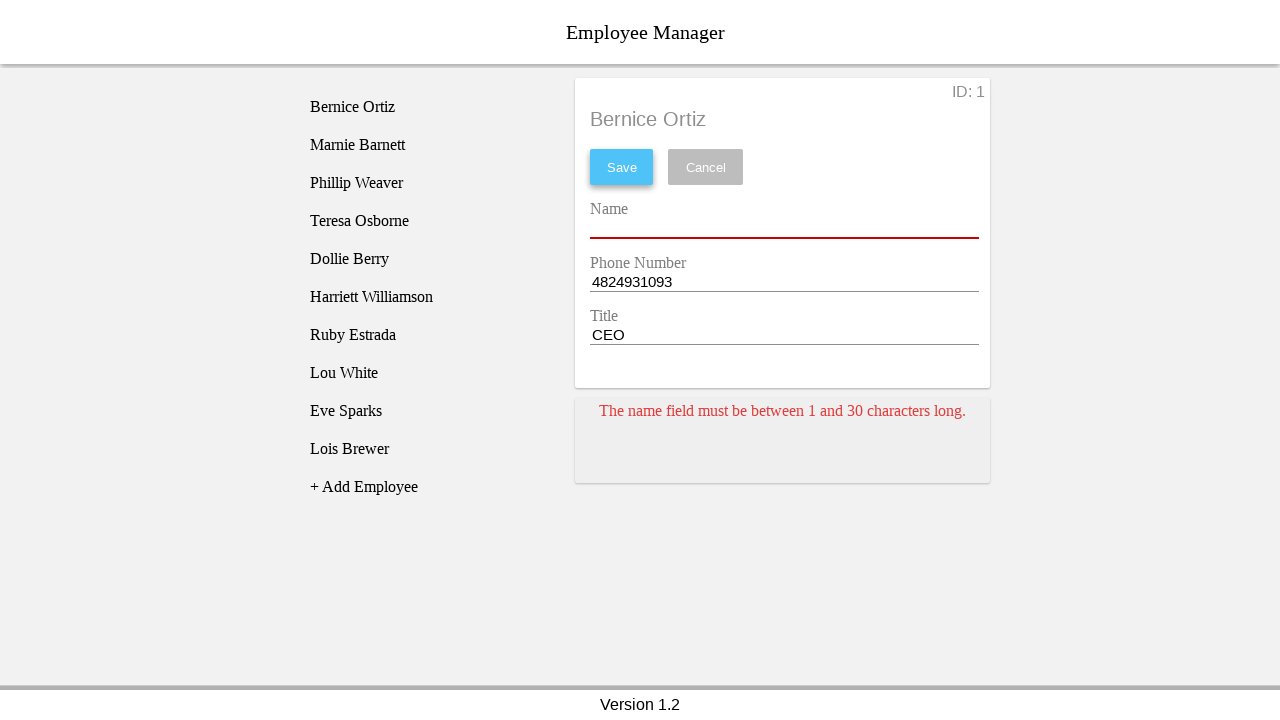

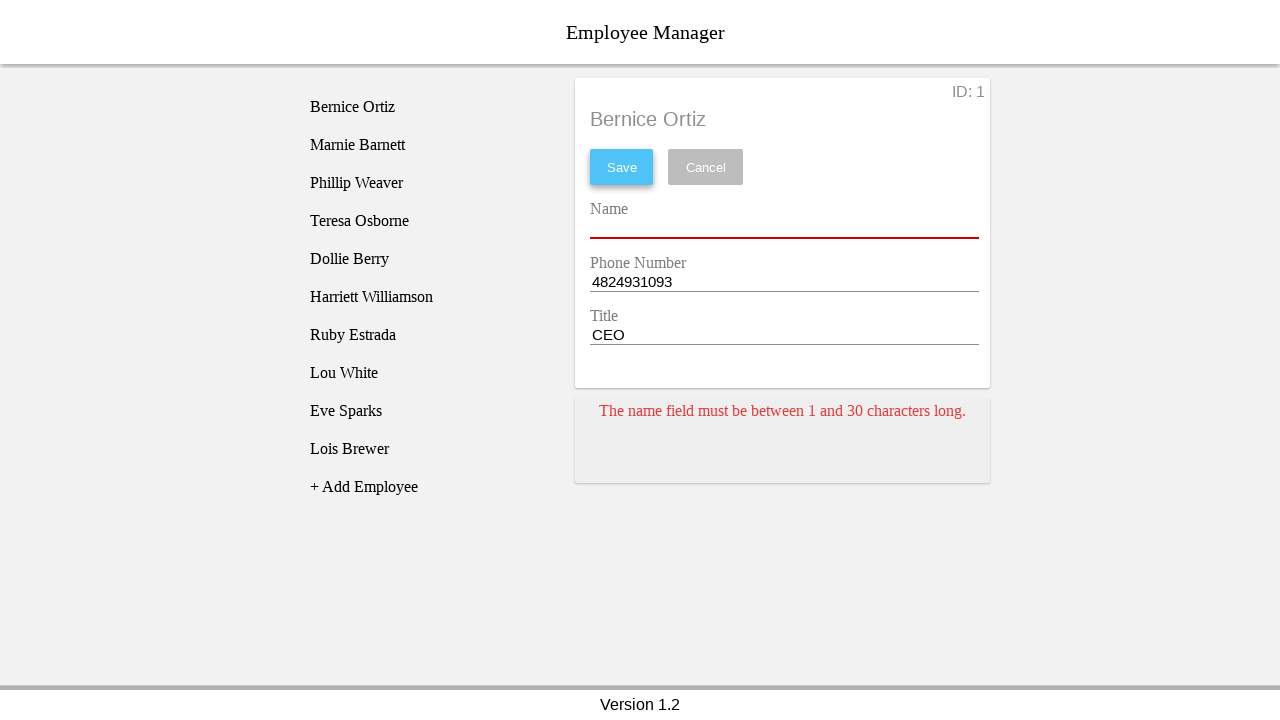